Tests datepicker functionality by entering a date and pressing Enter

Starting URL: https://formy-project.herokuapp.com/datepicker

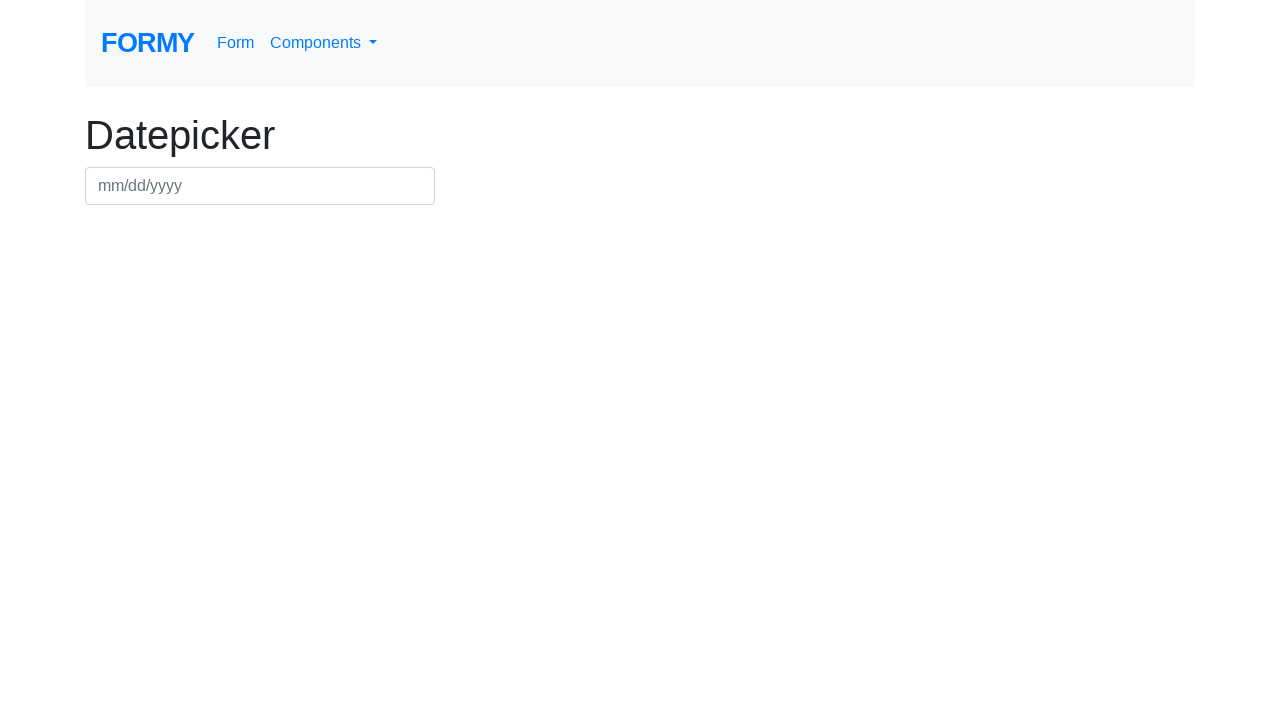

Filled datepicker field with date 02/22/2019 on #datepicker
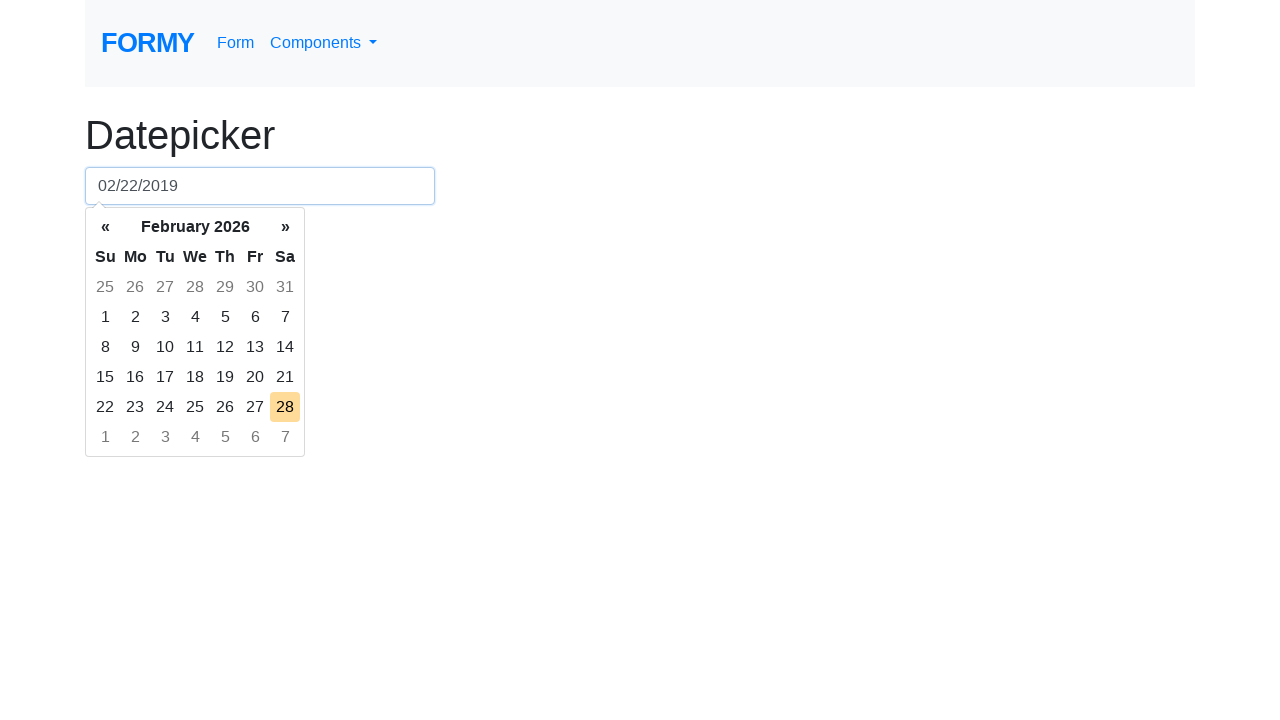

Pressed Enter to confirm datepicker selection on #datepicker
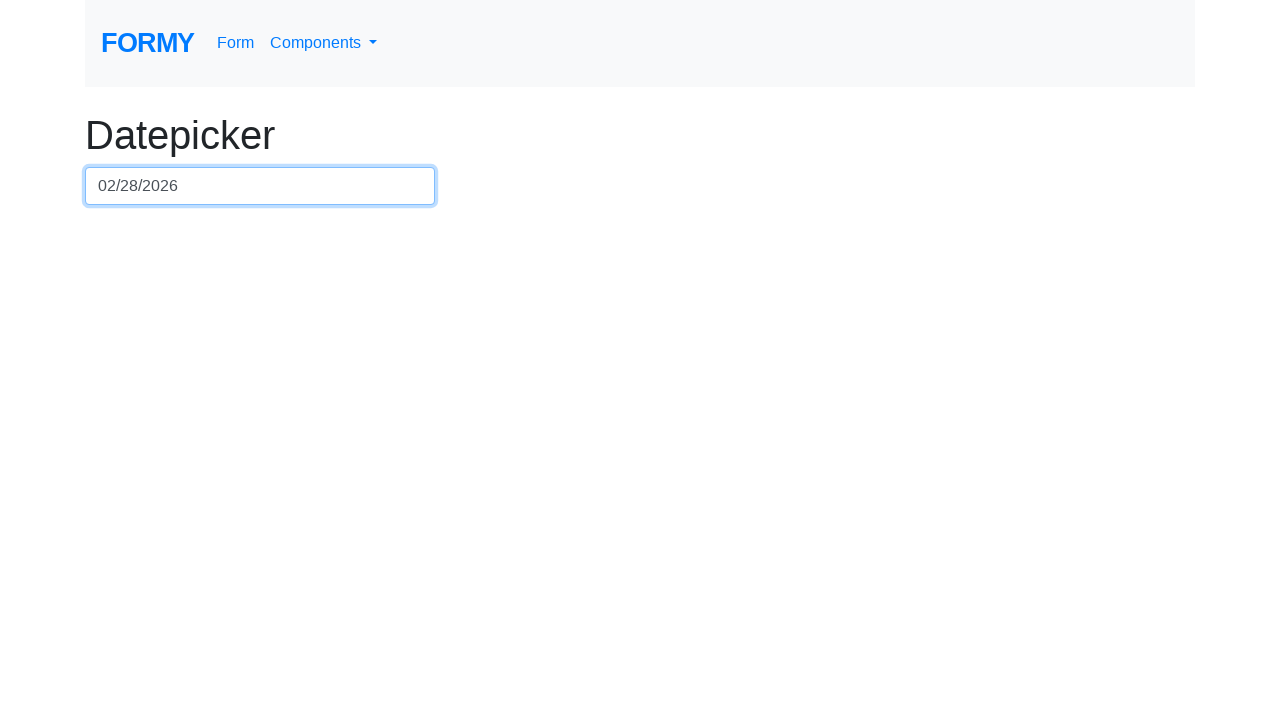

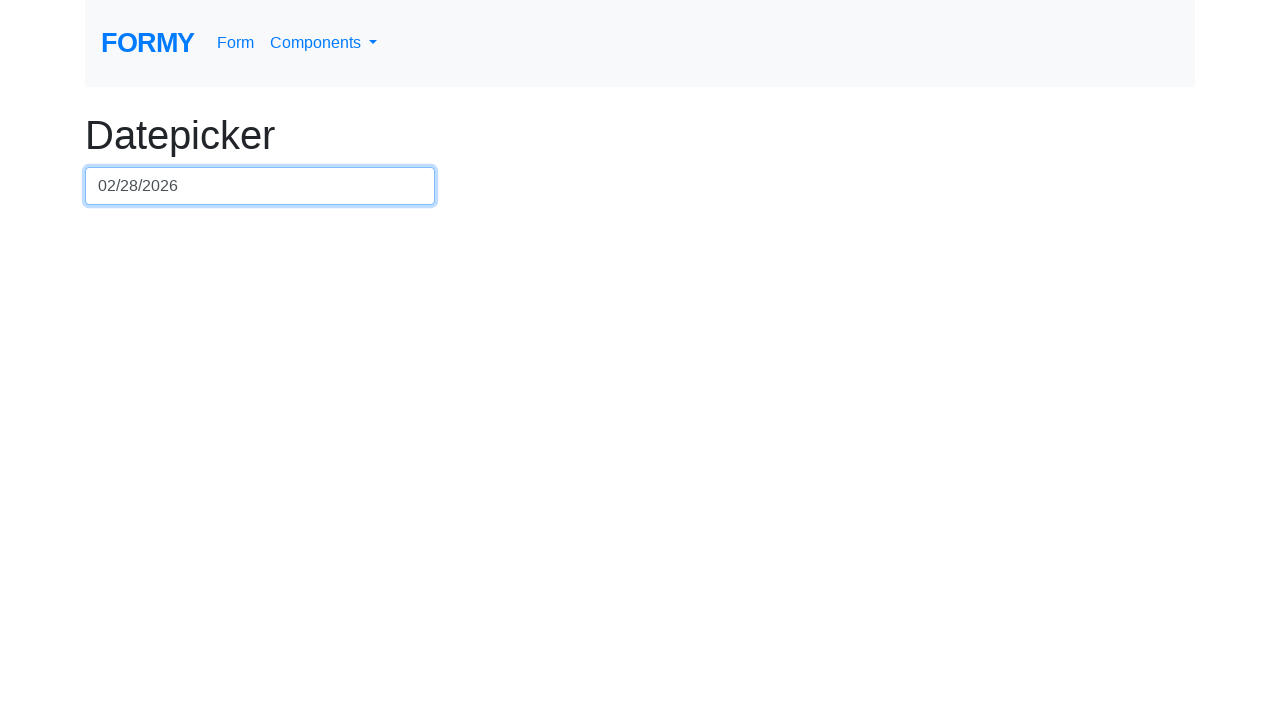